Tests dynamic content loading by clicking a start button and waiting for the "Hello World" text to appear after the loading animation completes.

Starting URL: https://the-internet.herokuapp.com/dynamic_loading/1

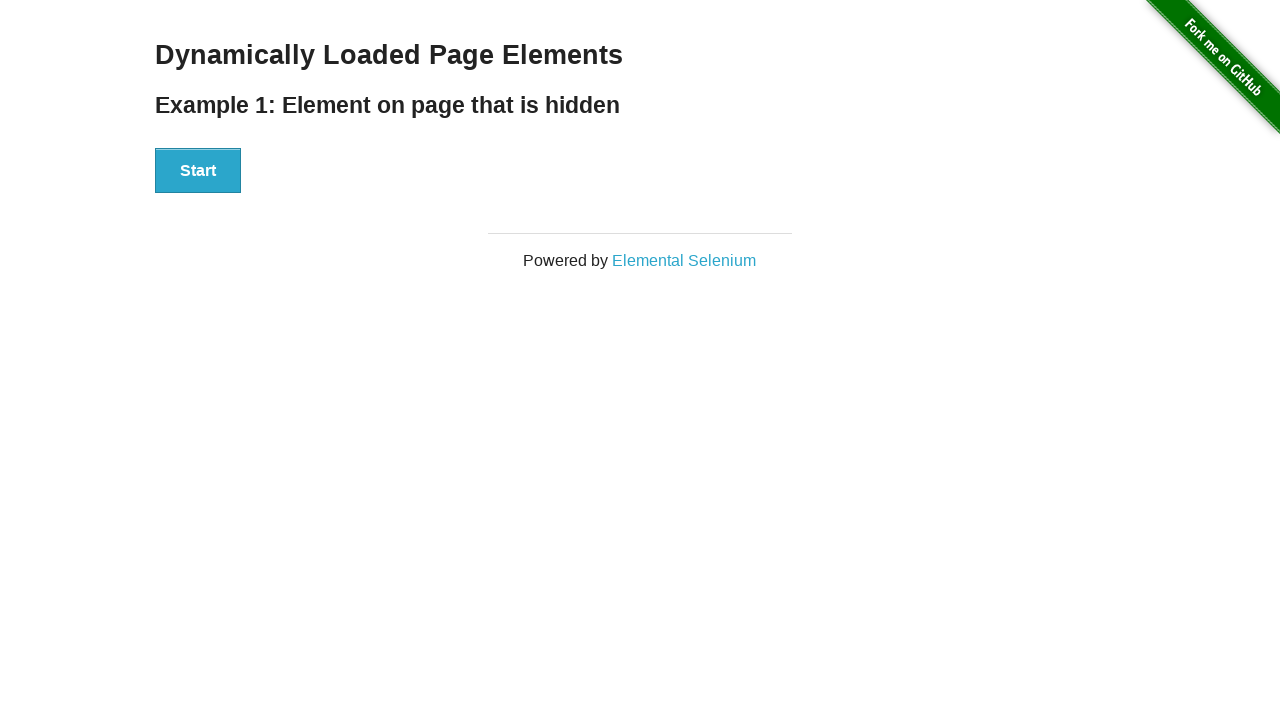

Clicked the start button to begin dynamic loading at (198, 171) on button
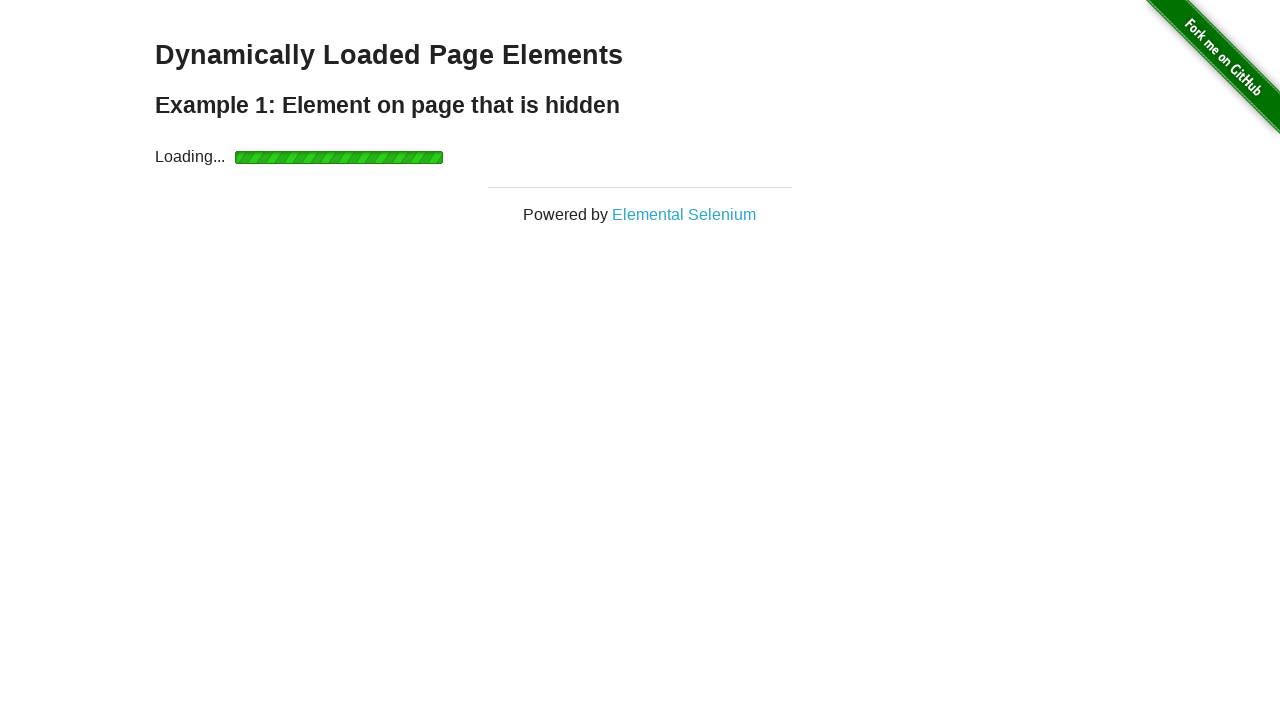

Waited for finish element to become visible after loading animation
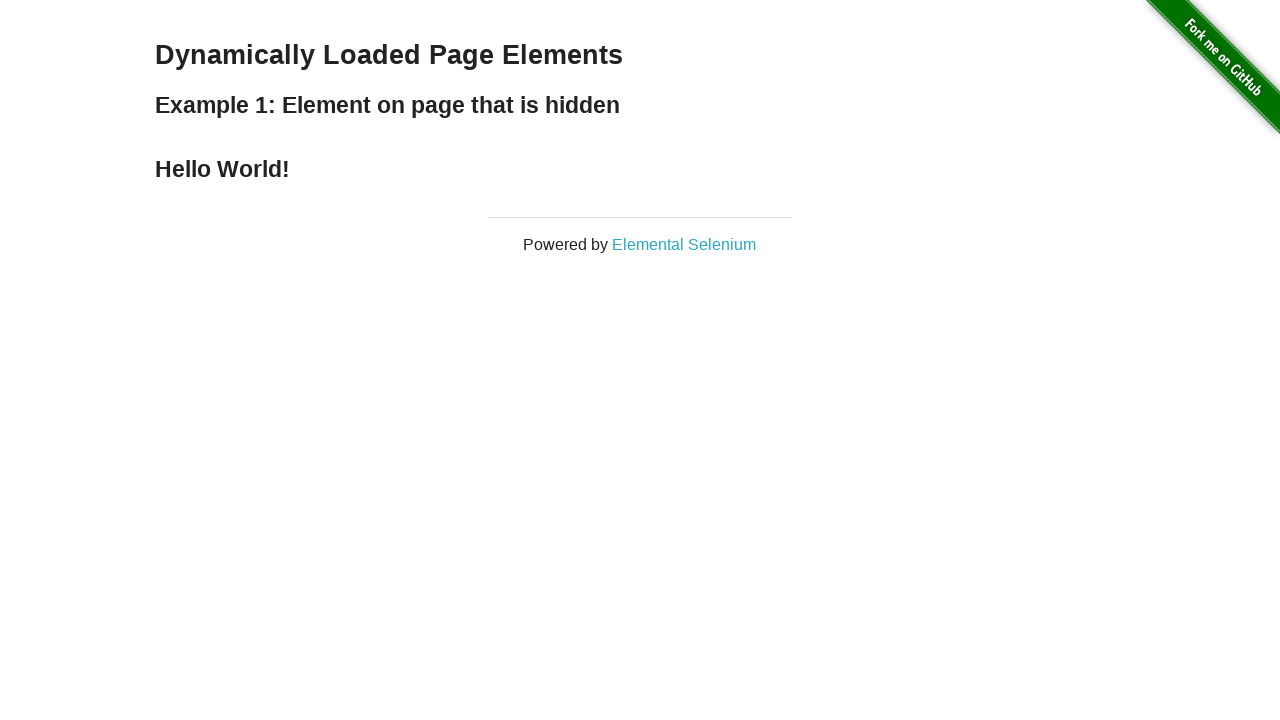

Located the finish element containing 'Hello World'
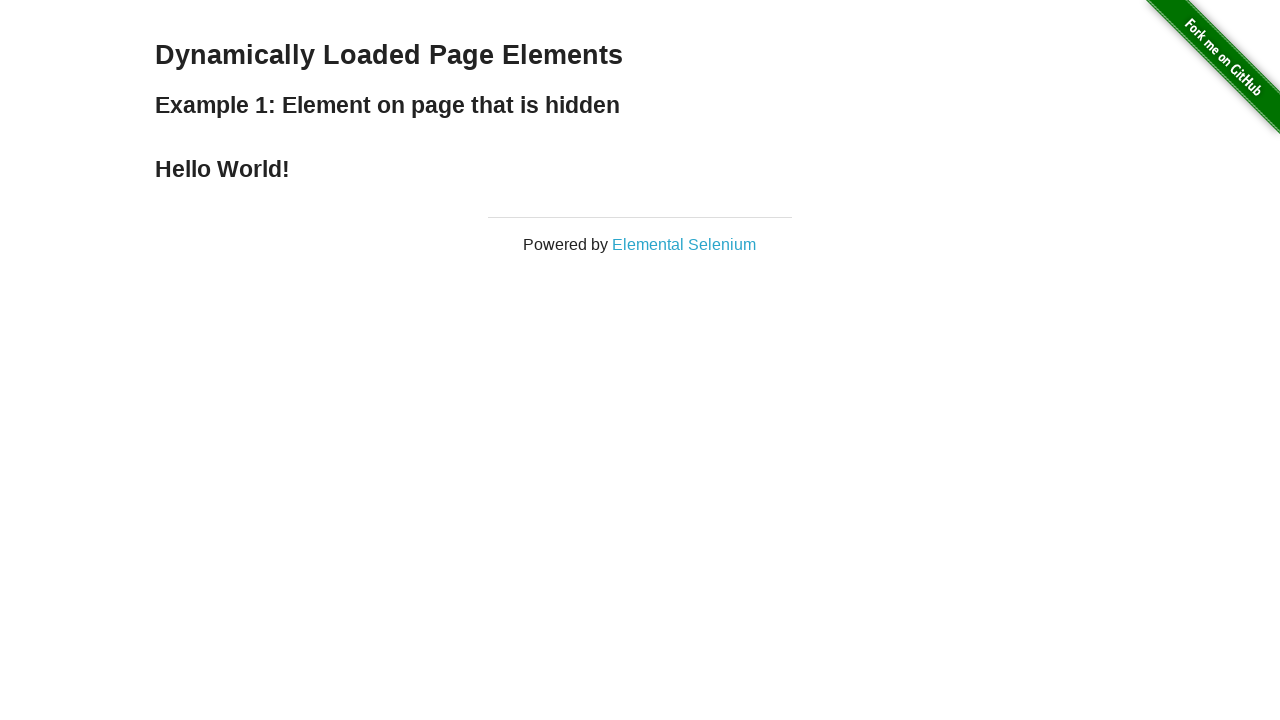

Verified the finish element is displayed
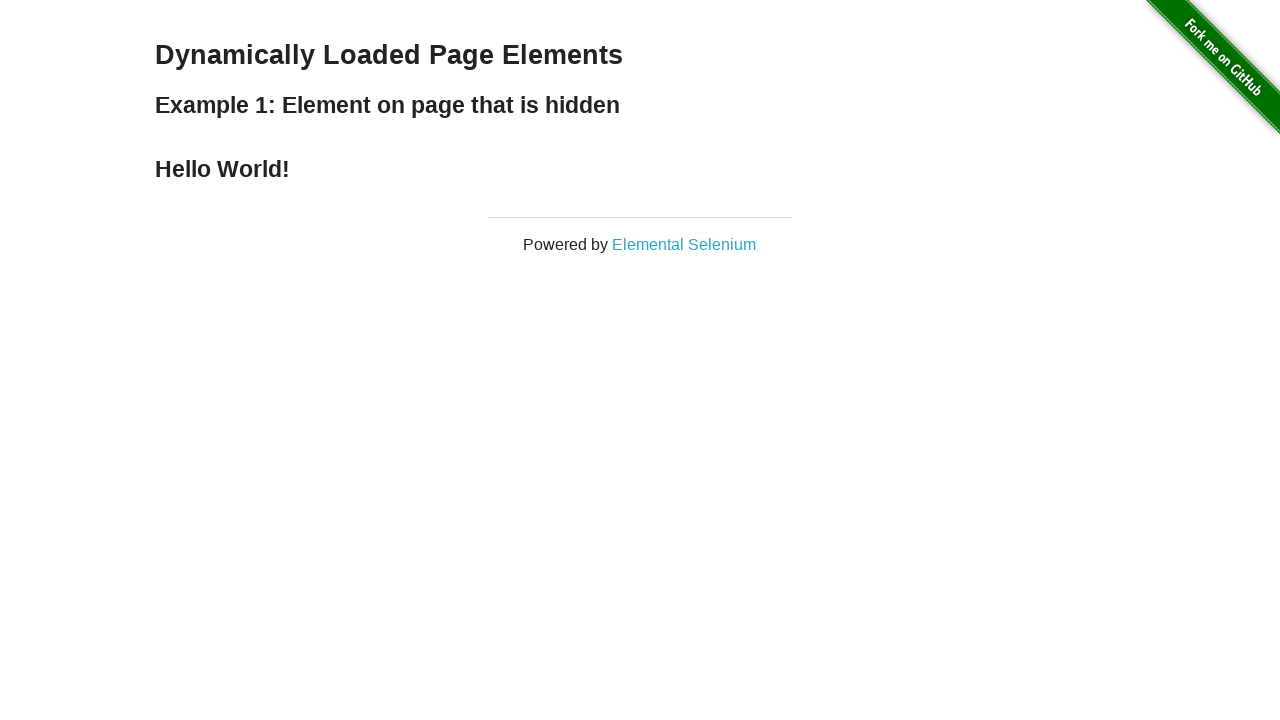

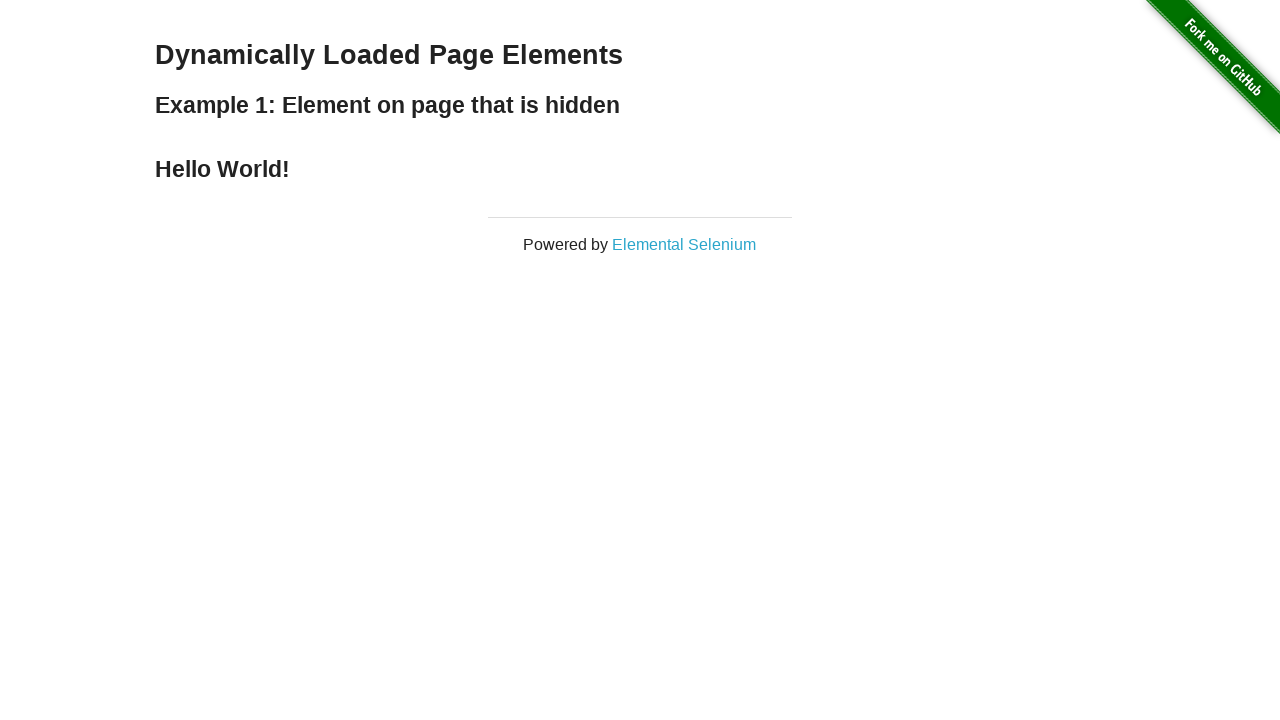